Tests form validation by filling all form fields except zip-code, submitting the form, and verifying that the empty zip-code field shows an error (red) while all other filled fields show success (green)

Starting URL: https://bonigarcia.dev/selenium-webdriver-java/data-types.html

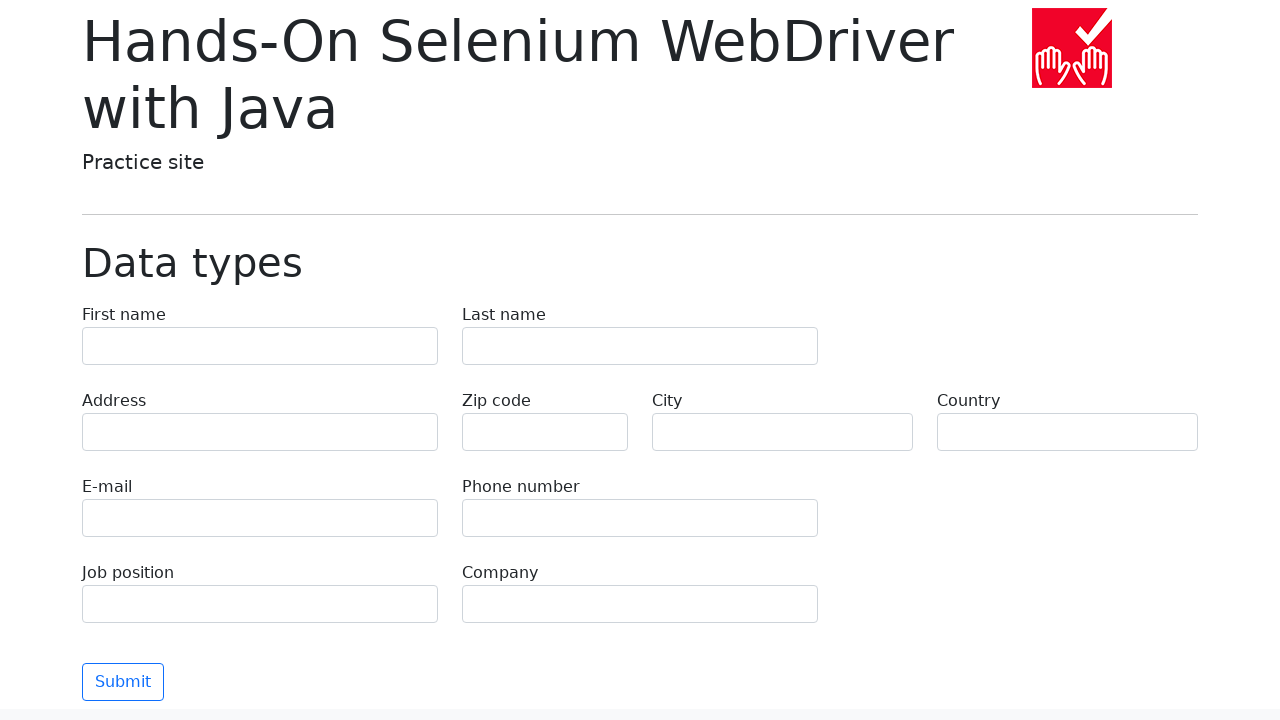

Navigated to form validation test page
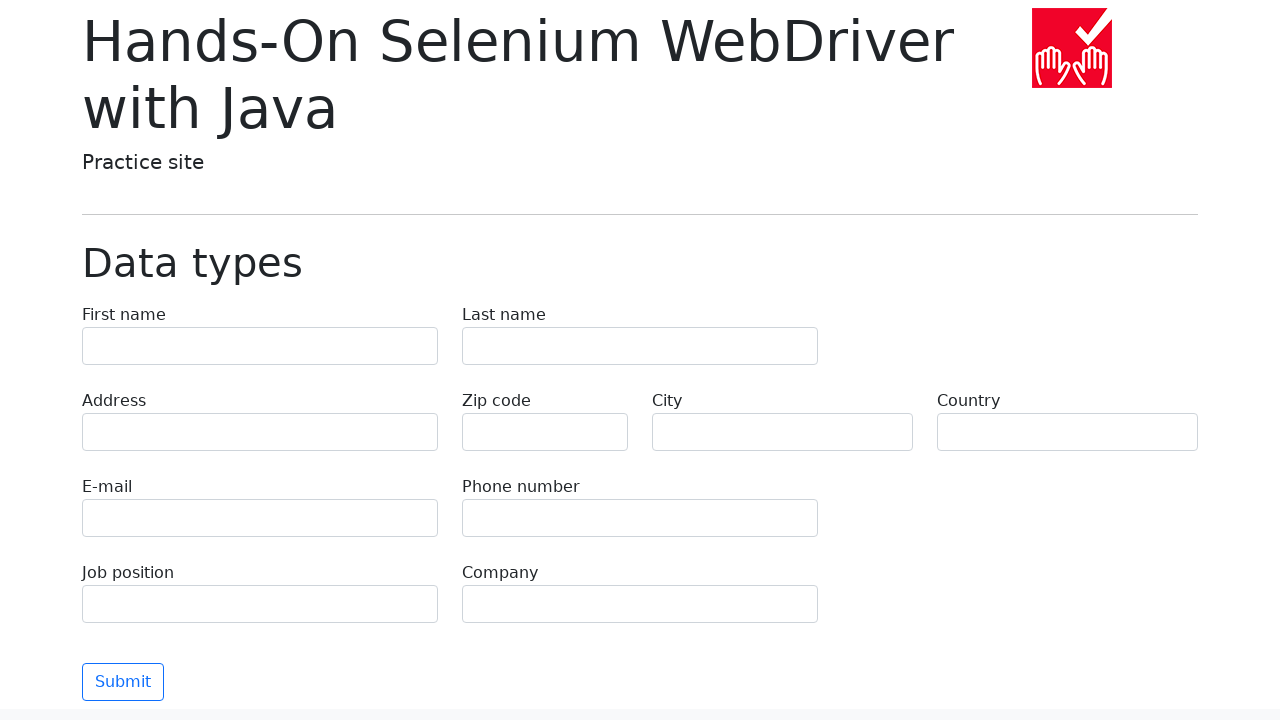

Filled first name field with 'Иван' on input[name="first-name"]
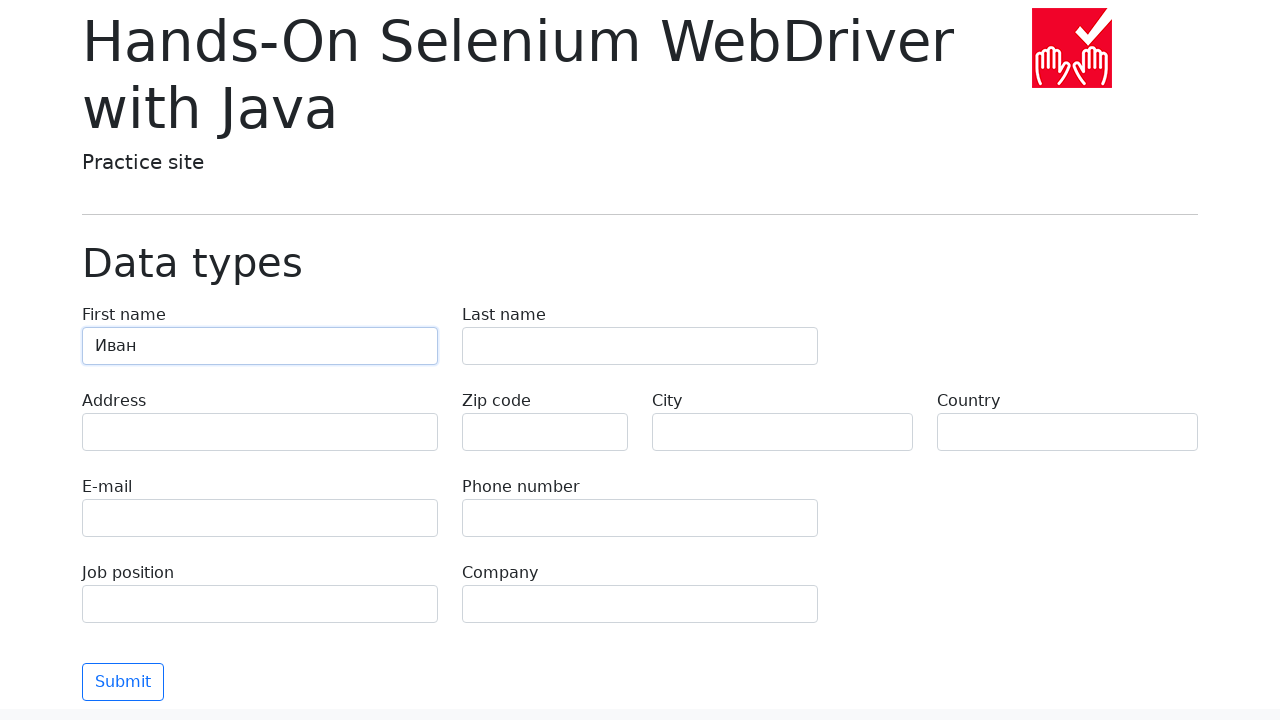

Filled last name field with 'Петров' on input[name="last-name"]
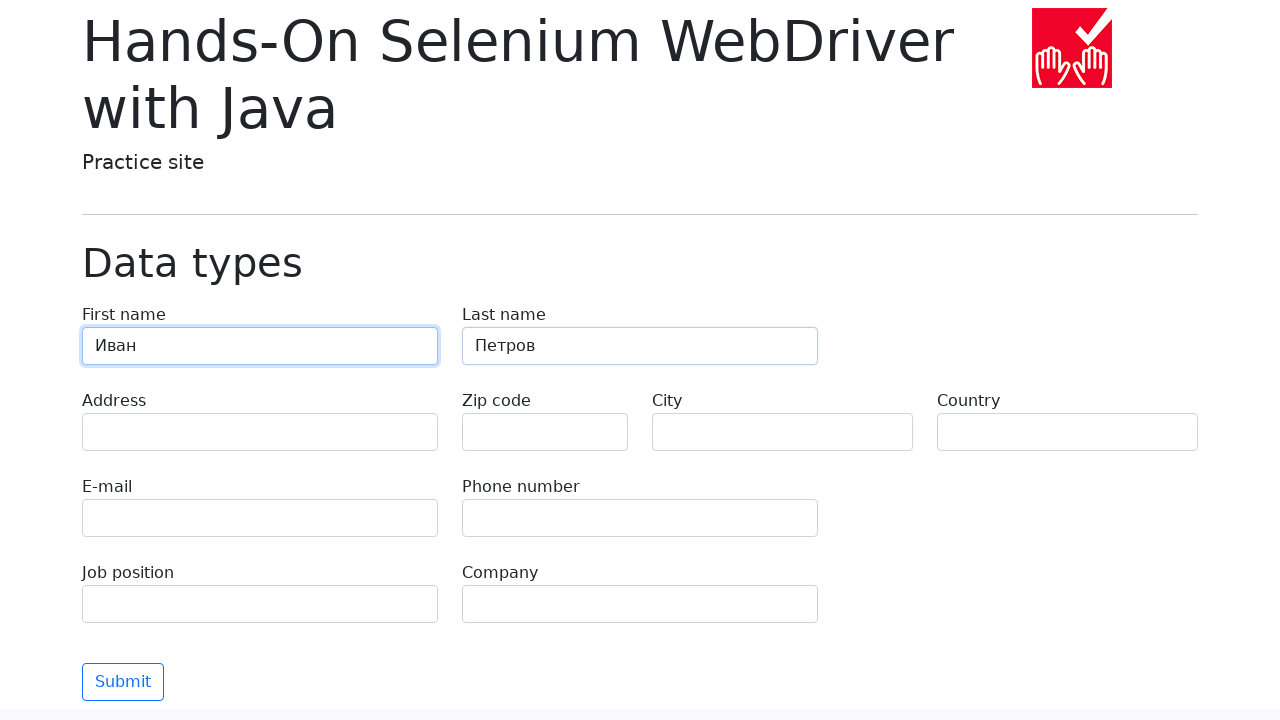

Filled address field with 'Ленина, 55-3' on input[name="address"]
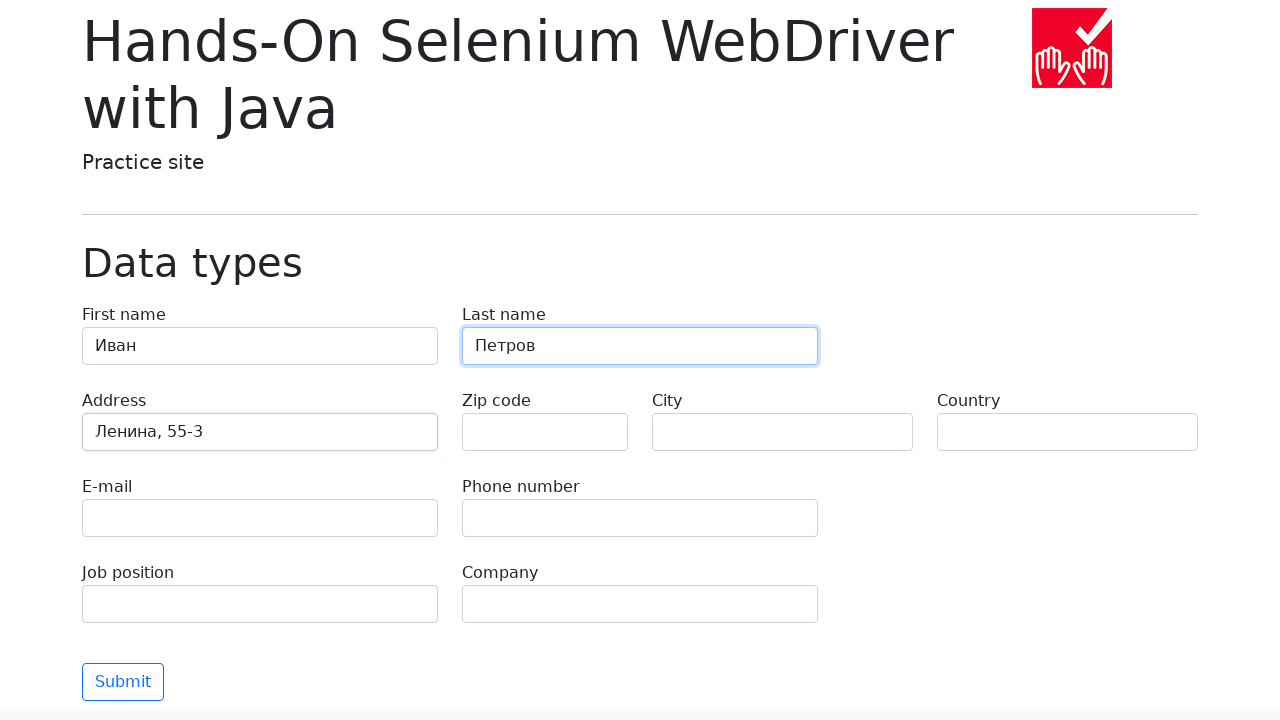

Filled email field with 'test@skypro.com' on input[name="e-mail"]
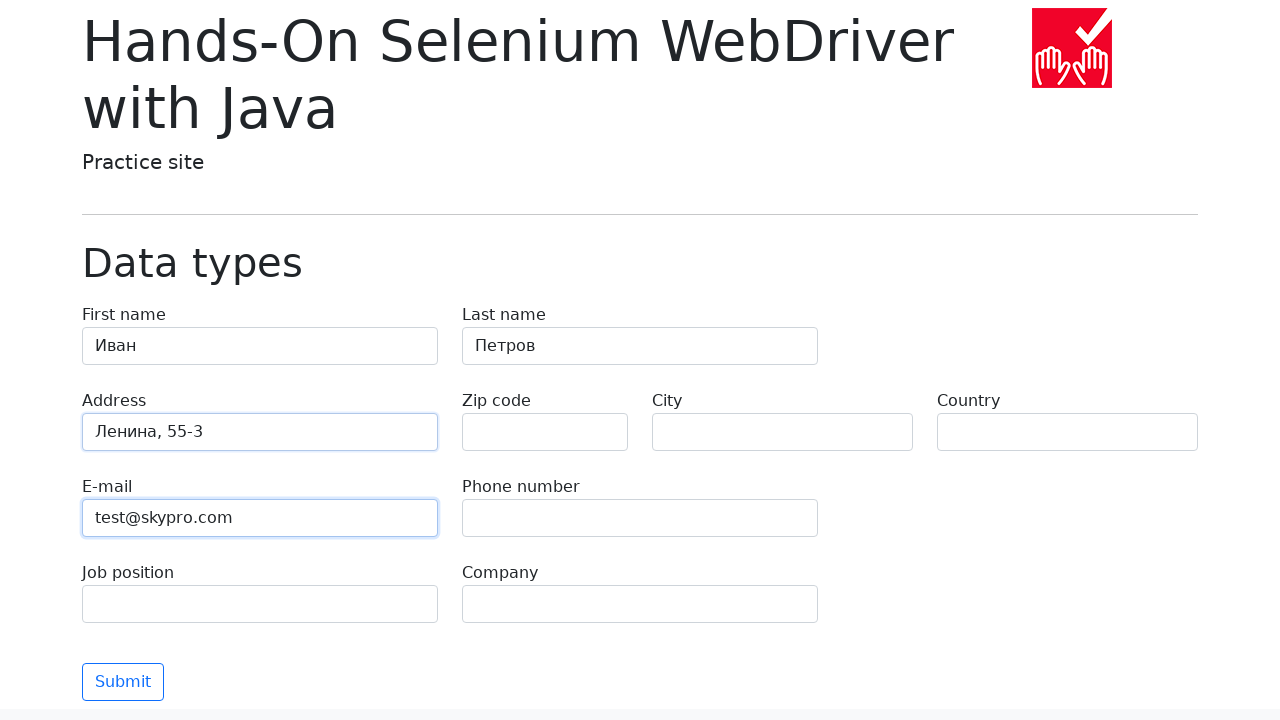

Filled phone field with '+7985899998787' on input[name="phone"]
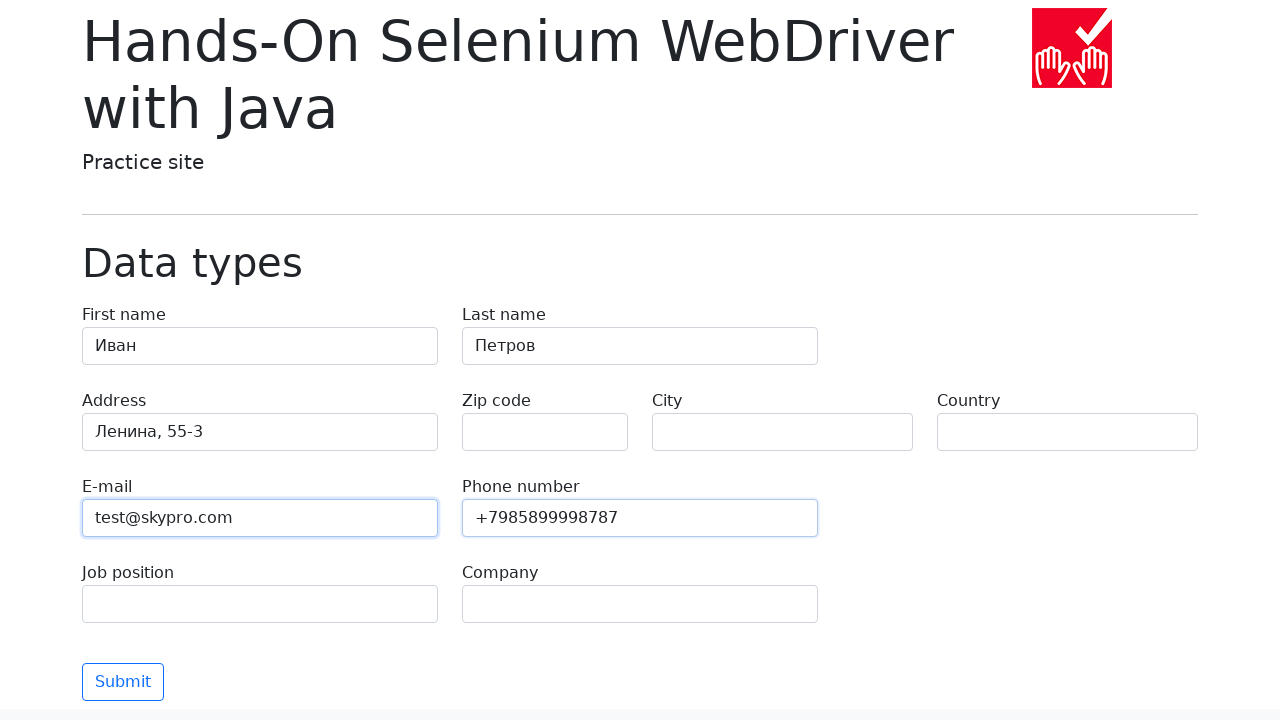

Left zip-code field empty intentionally on input[name="zip-code"]
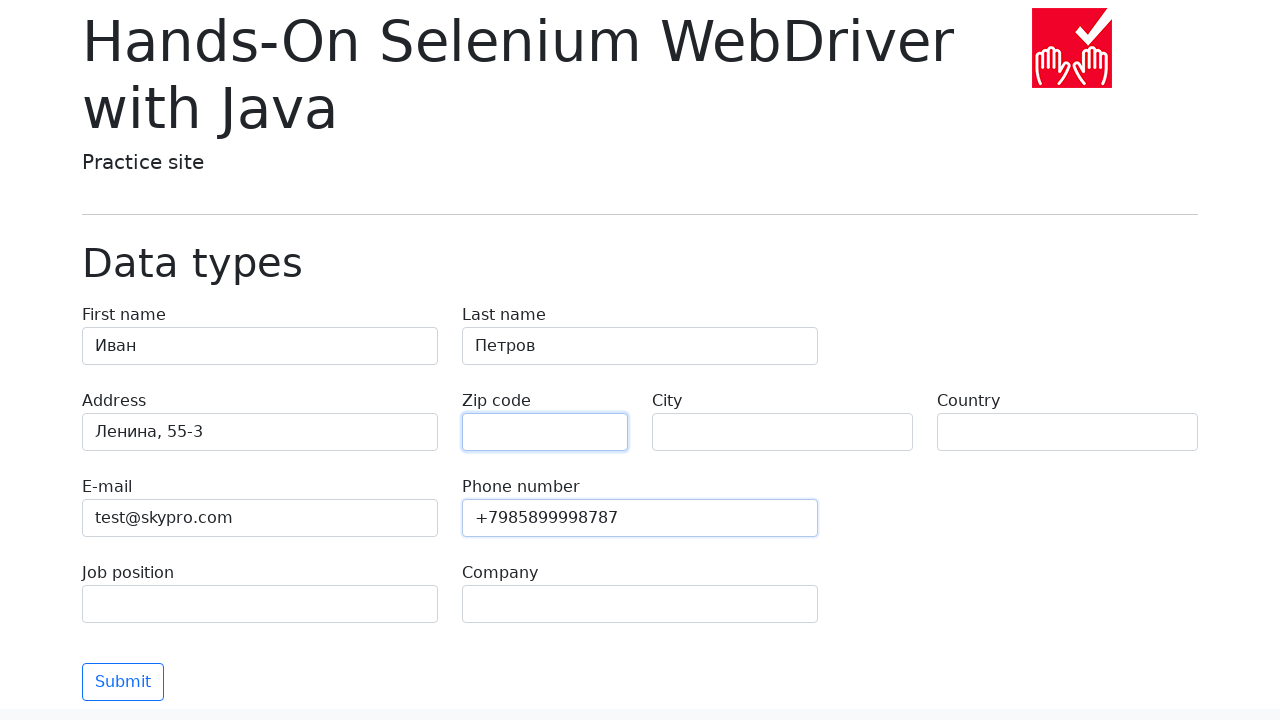

Filled city field with 'Москва' on input[name="city"]
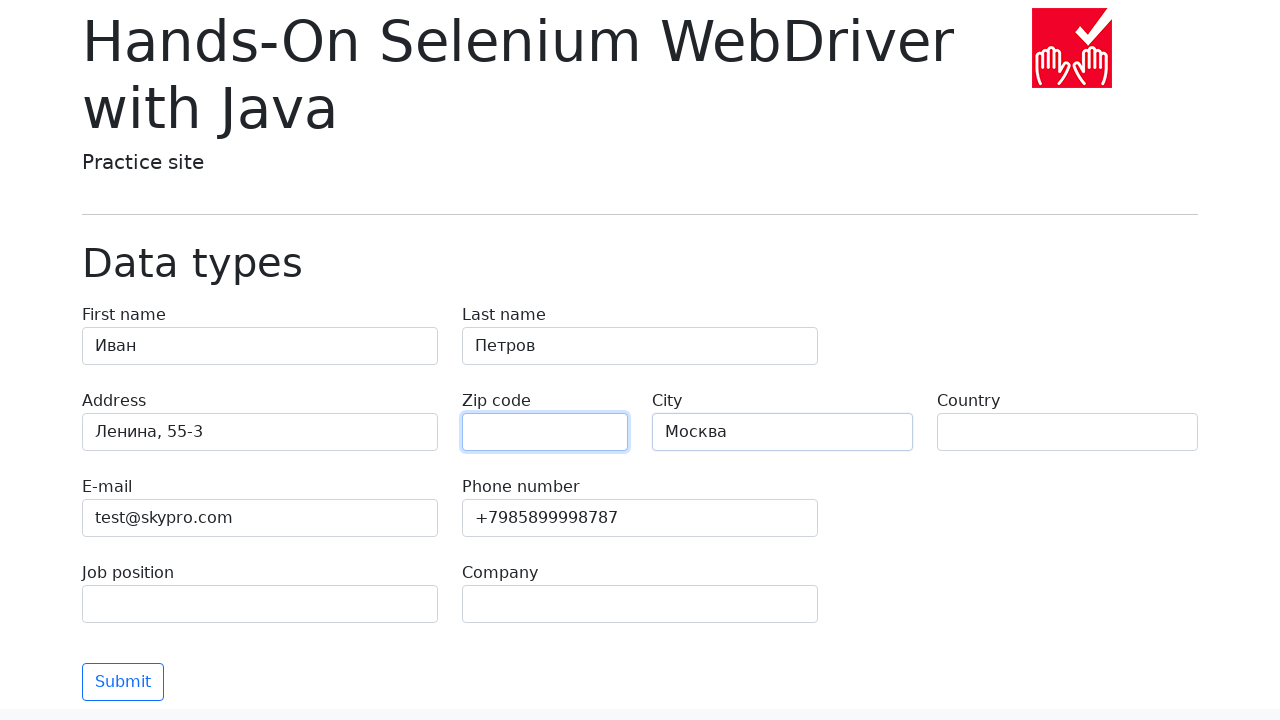

Filled country field with 'Россия' on input[name="country"]
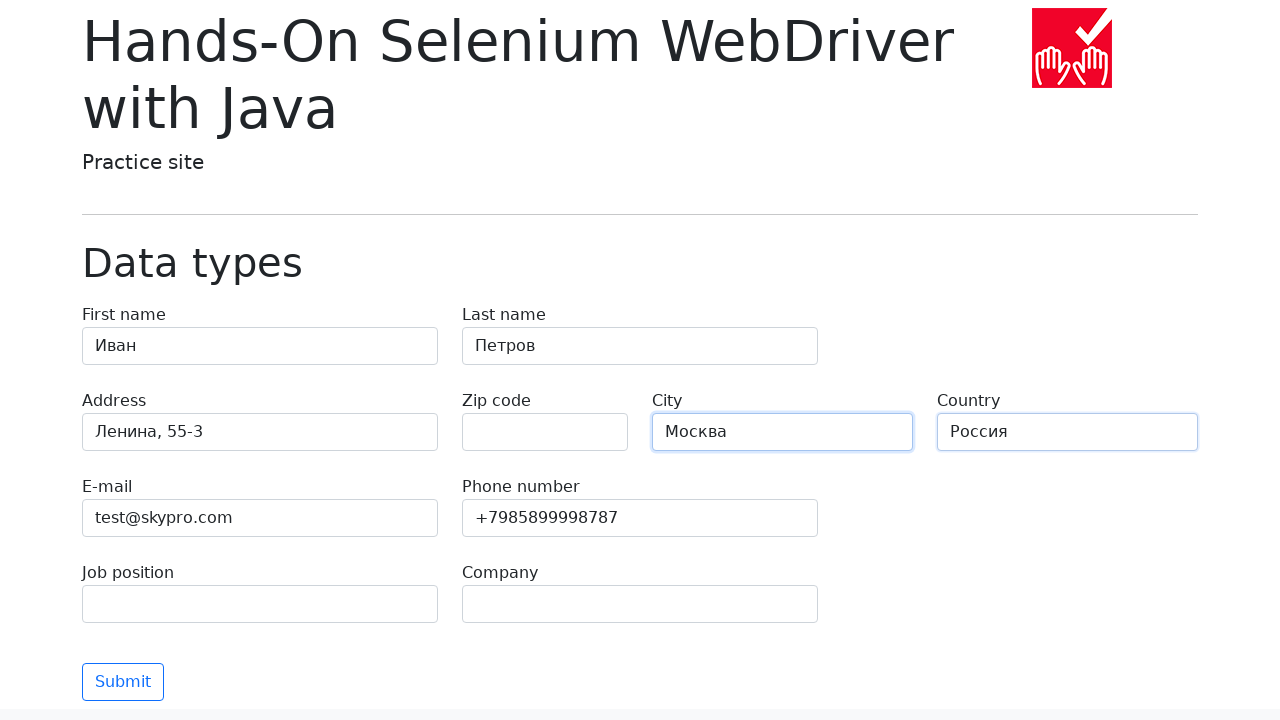

Filled job position field with 'QA' on input[name="job-position"]
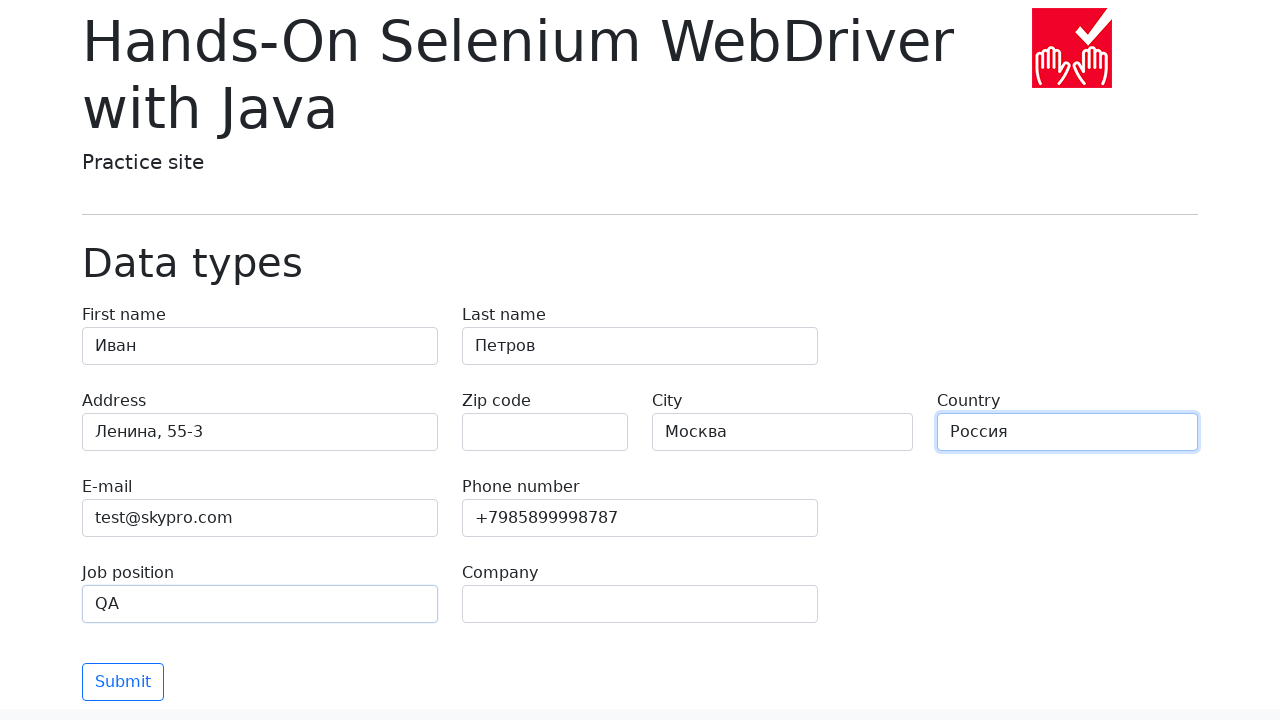

Filled company field with 'SkyPro' on input[name="company"]
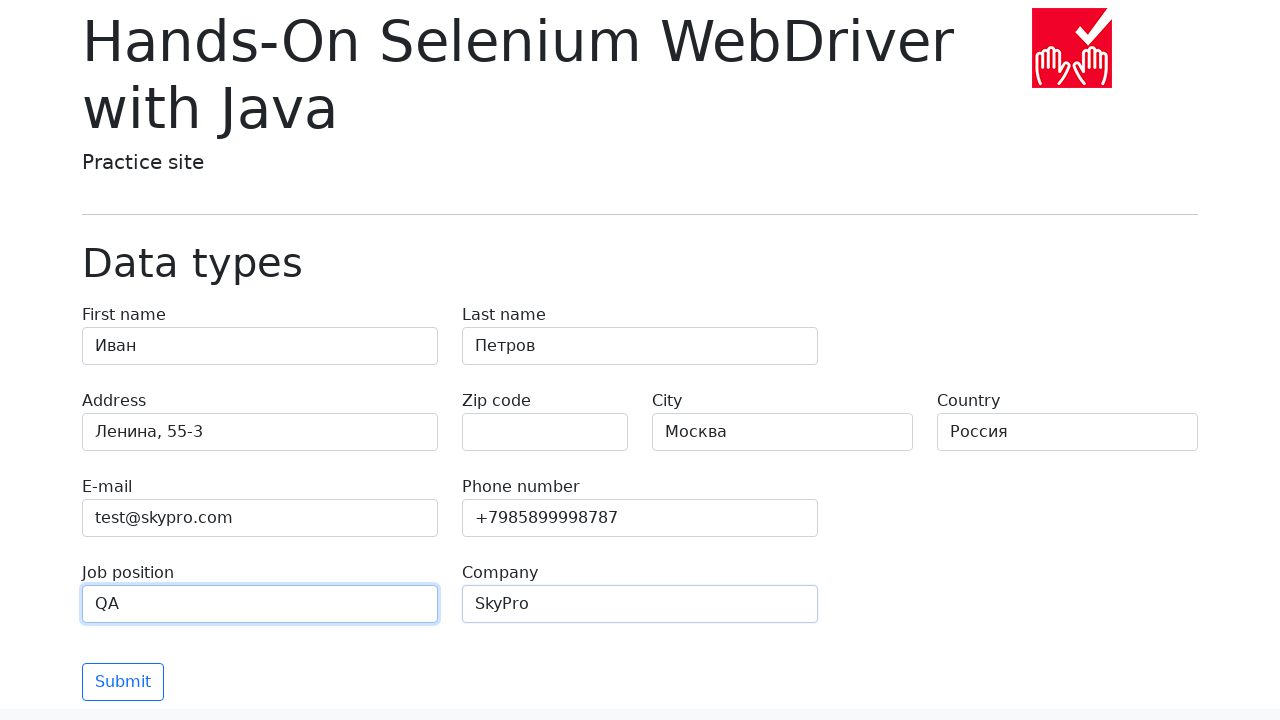

Clicked submit button to validate form at (123, 682) on button[type="submit"]
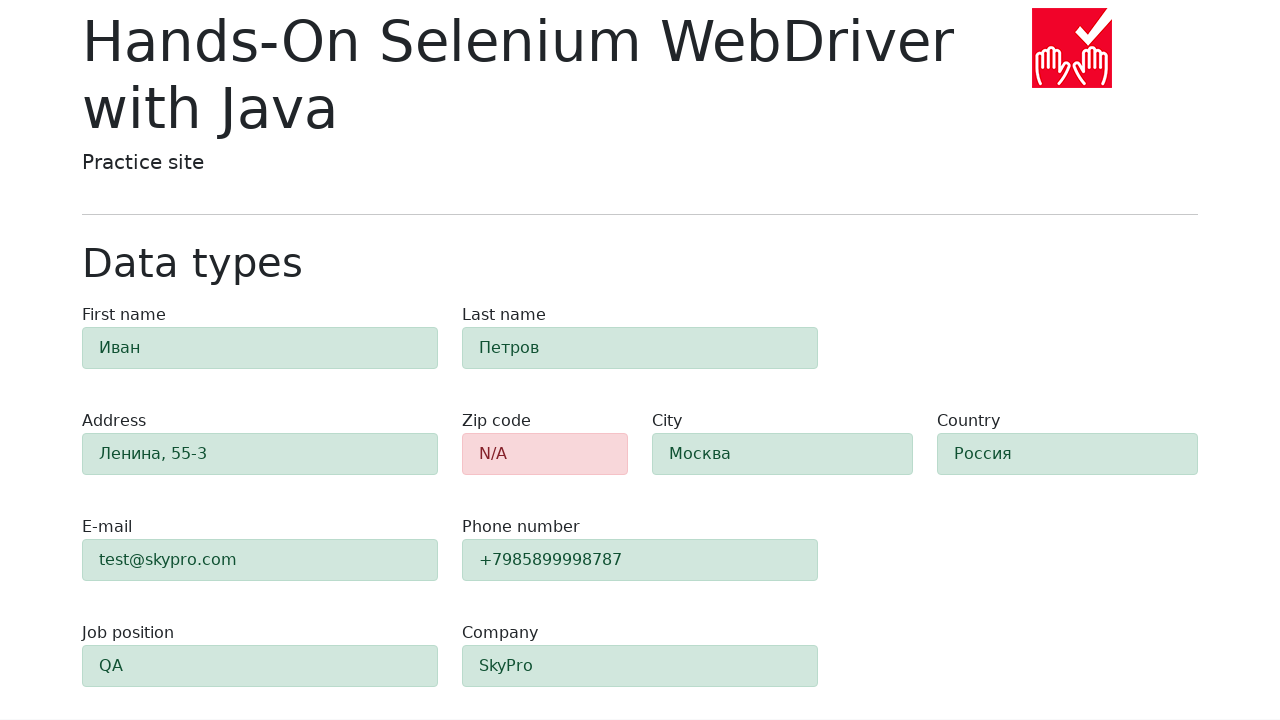

Zip-code field validation error appeared
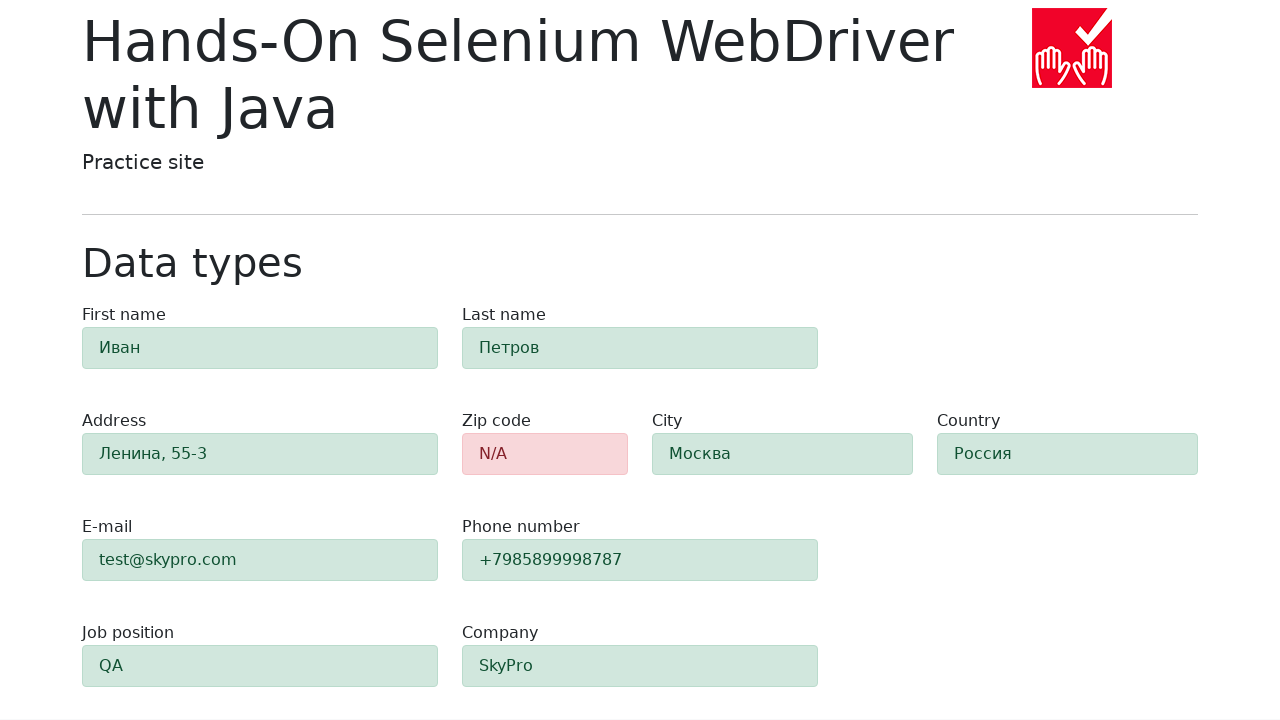

Verified zip-code field has alert-danger class (red error state)
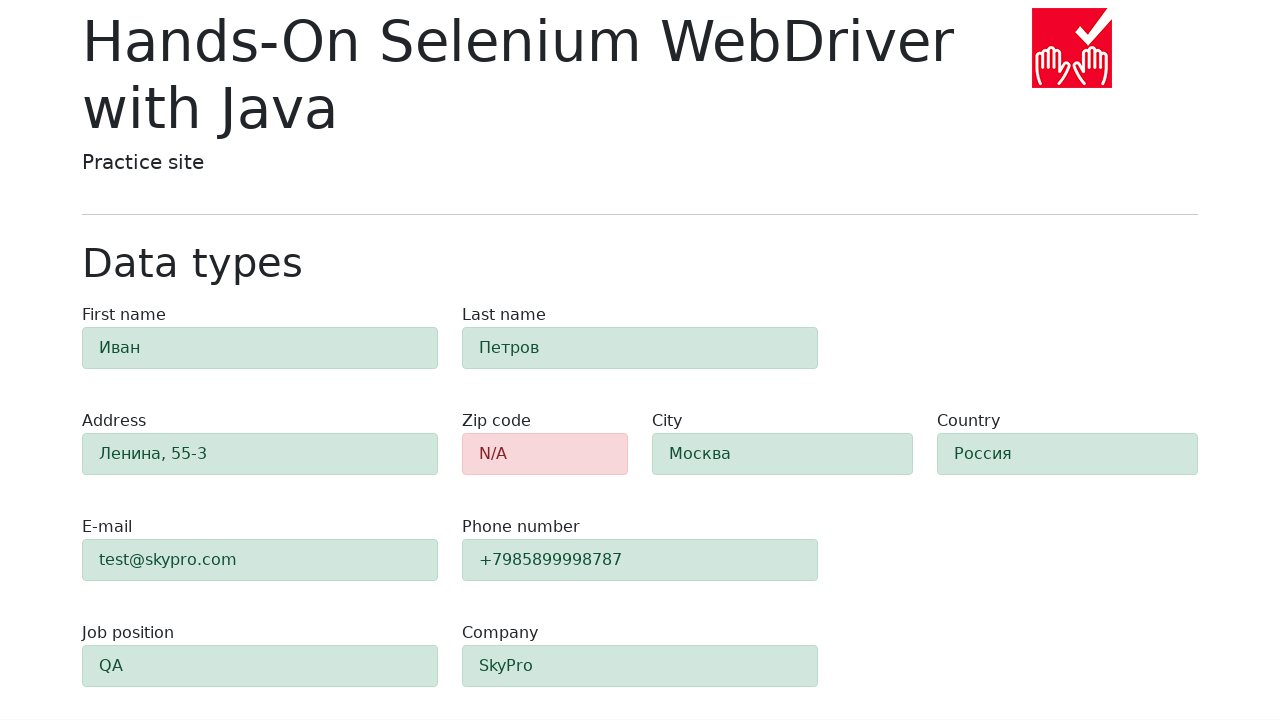

Verified first-name field has alert-success class (green success state)
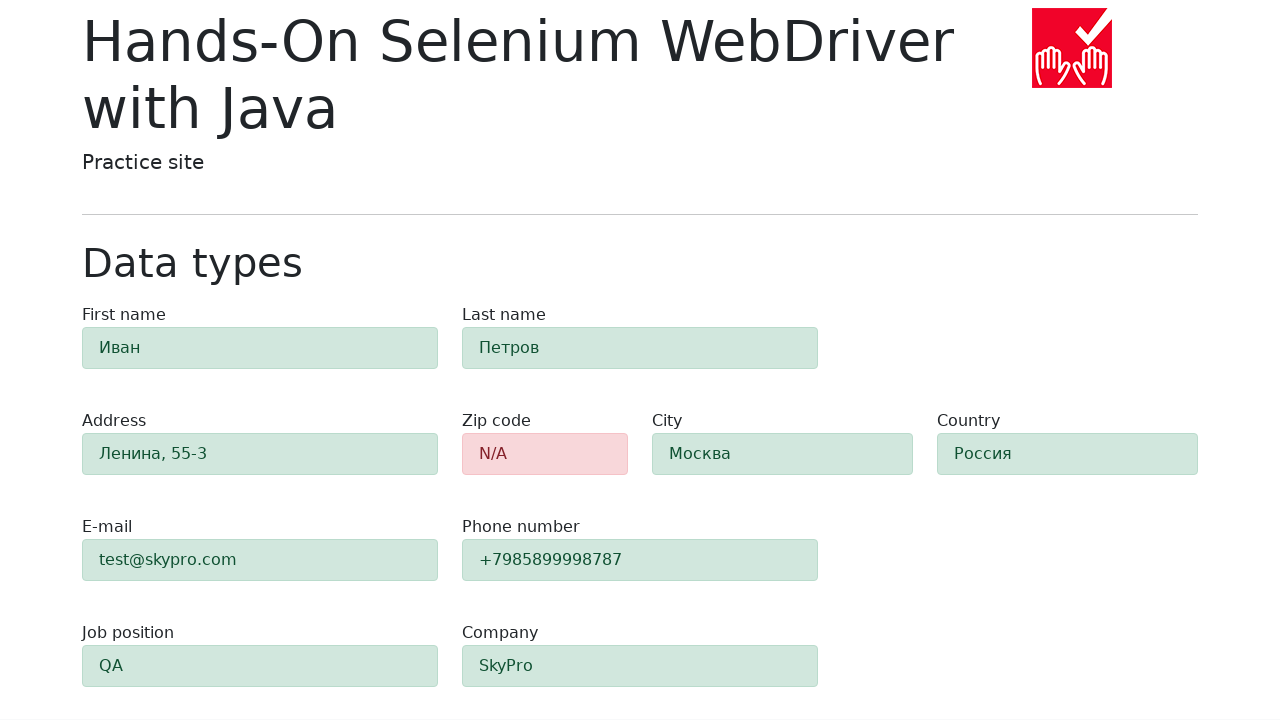

Verified last-name field has alert-success class (green success state)
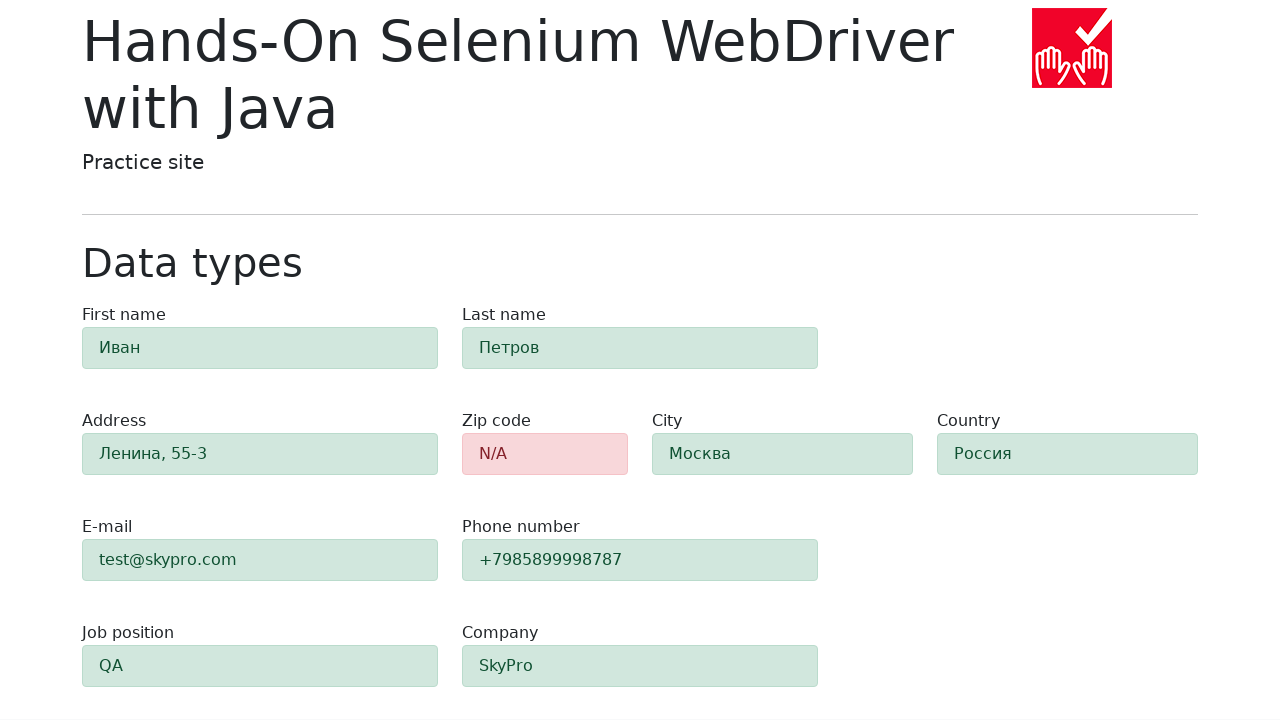

Verified address field has alert-success class (green success state)
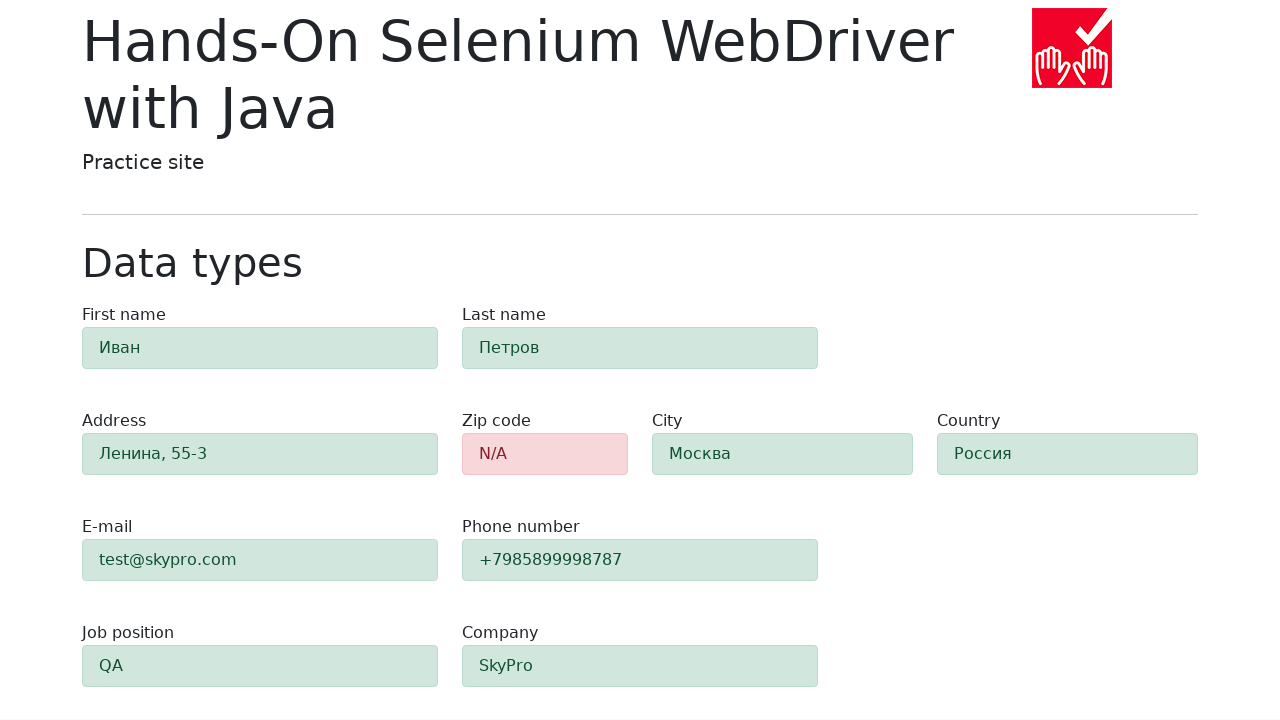

Verified e-mail field has alert-success class (green success state)
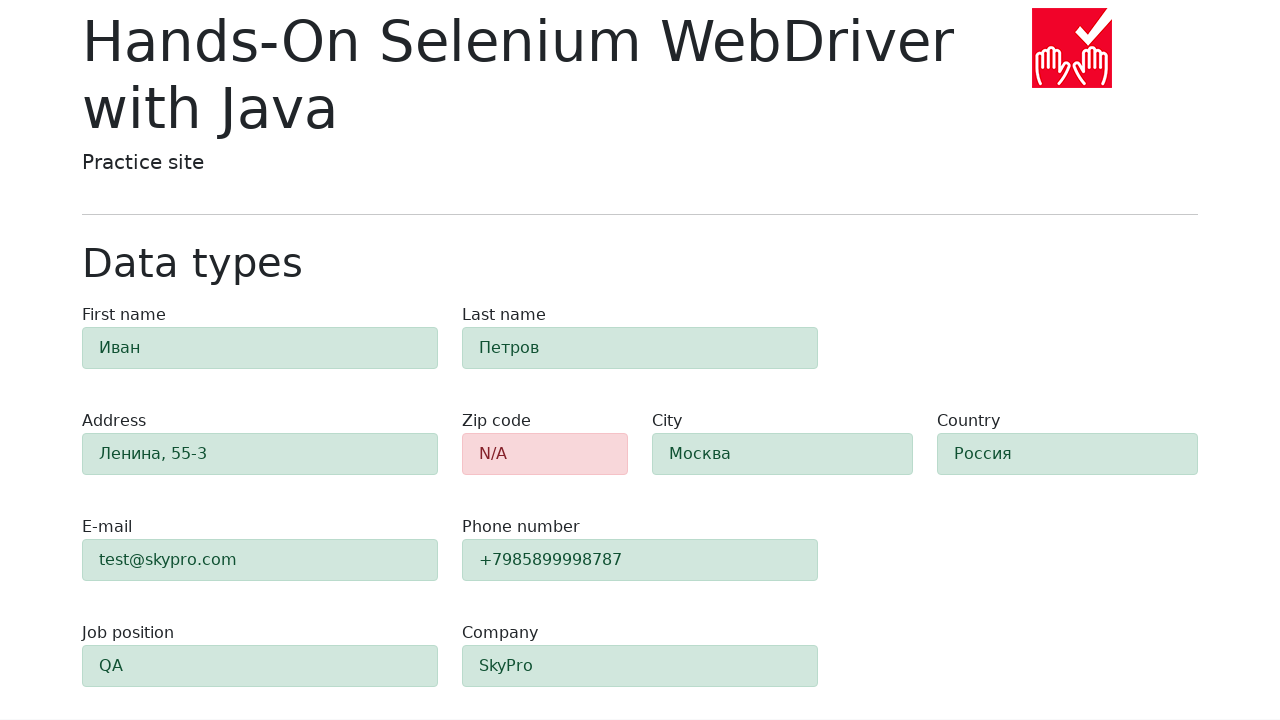

Verified phone field has alert-success class (green success state)
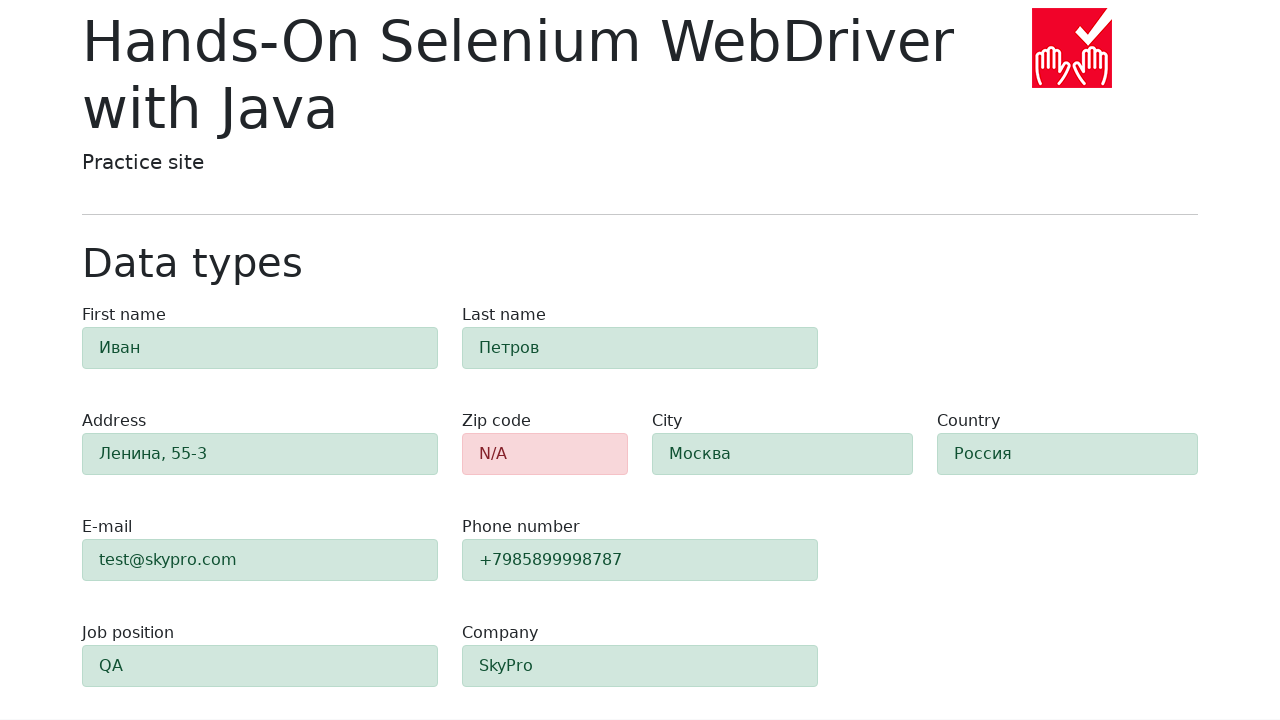

Verified city field has alert-success class (green success state)
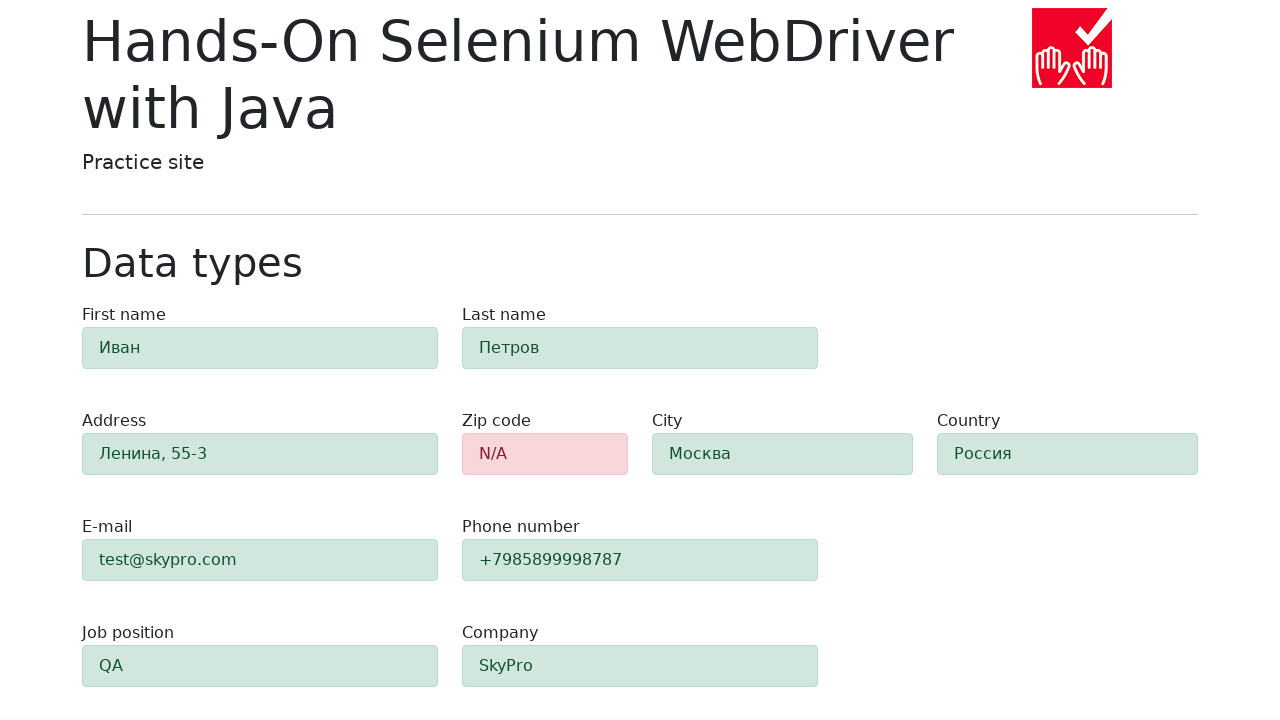

Verified country field has alert-success class (green success state)
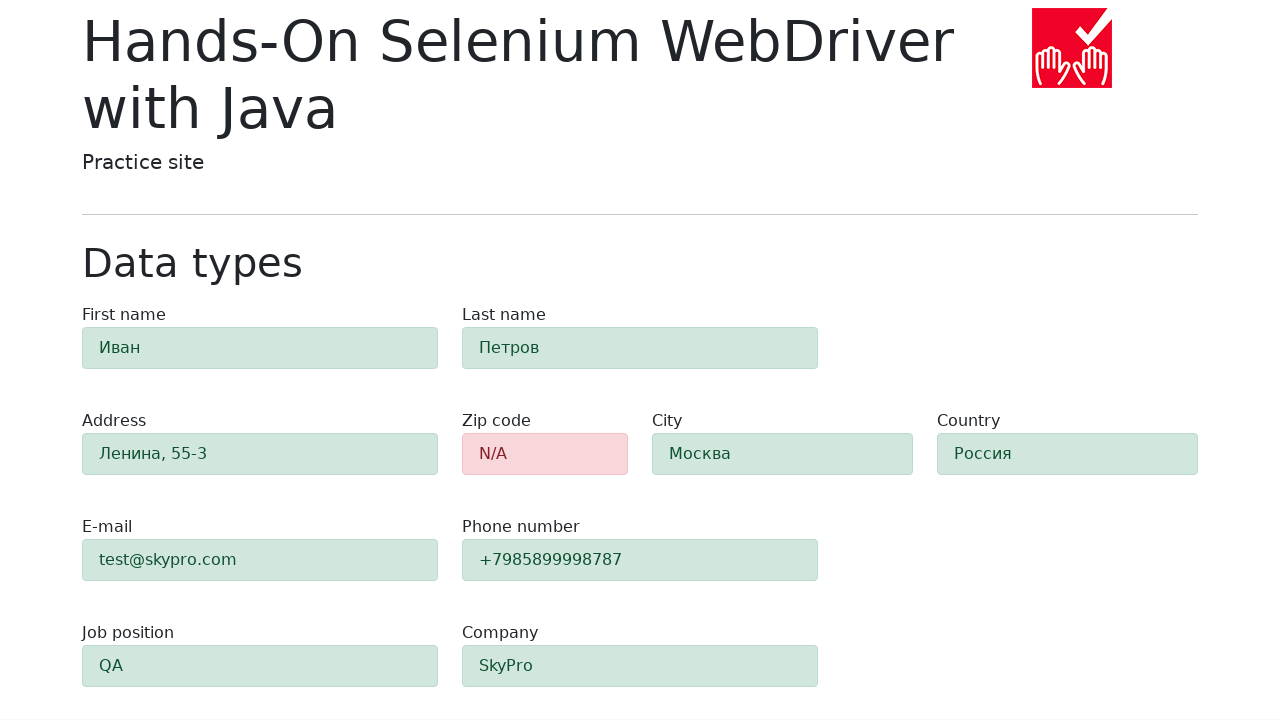

Verified job-position field has alert-success class (green success state)
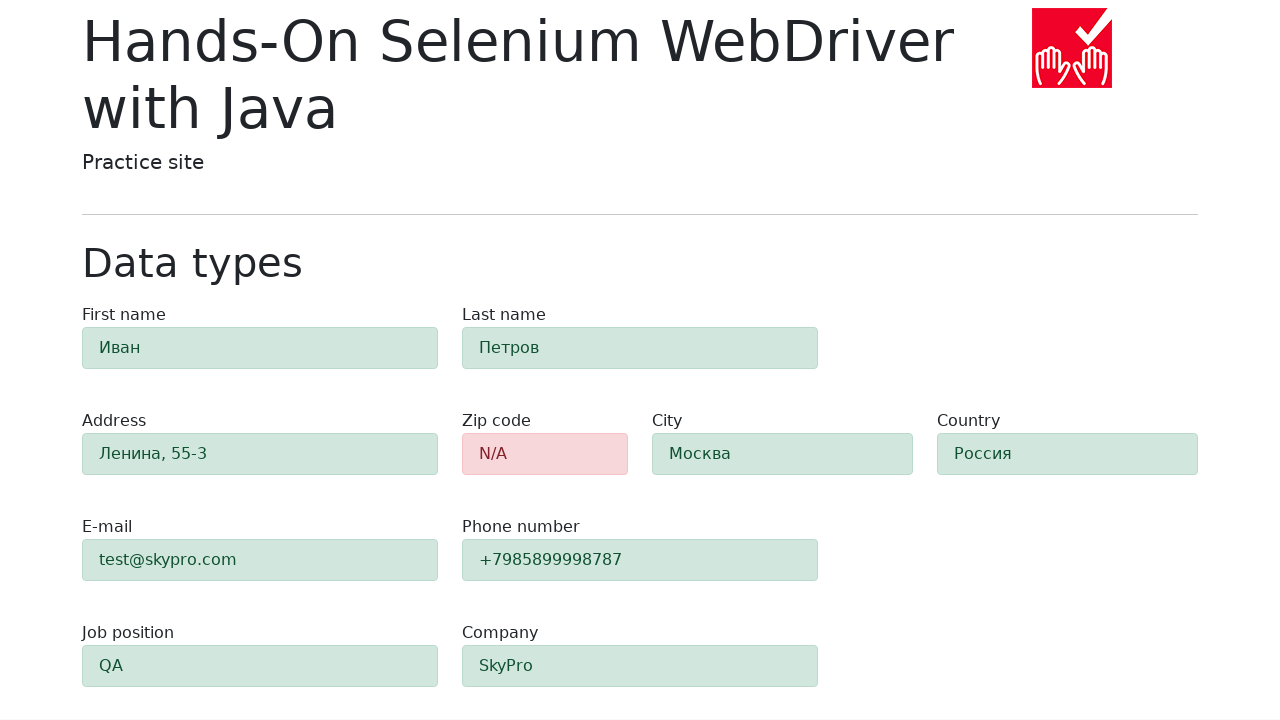

Verified company field has alert-success class (green success state)
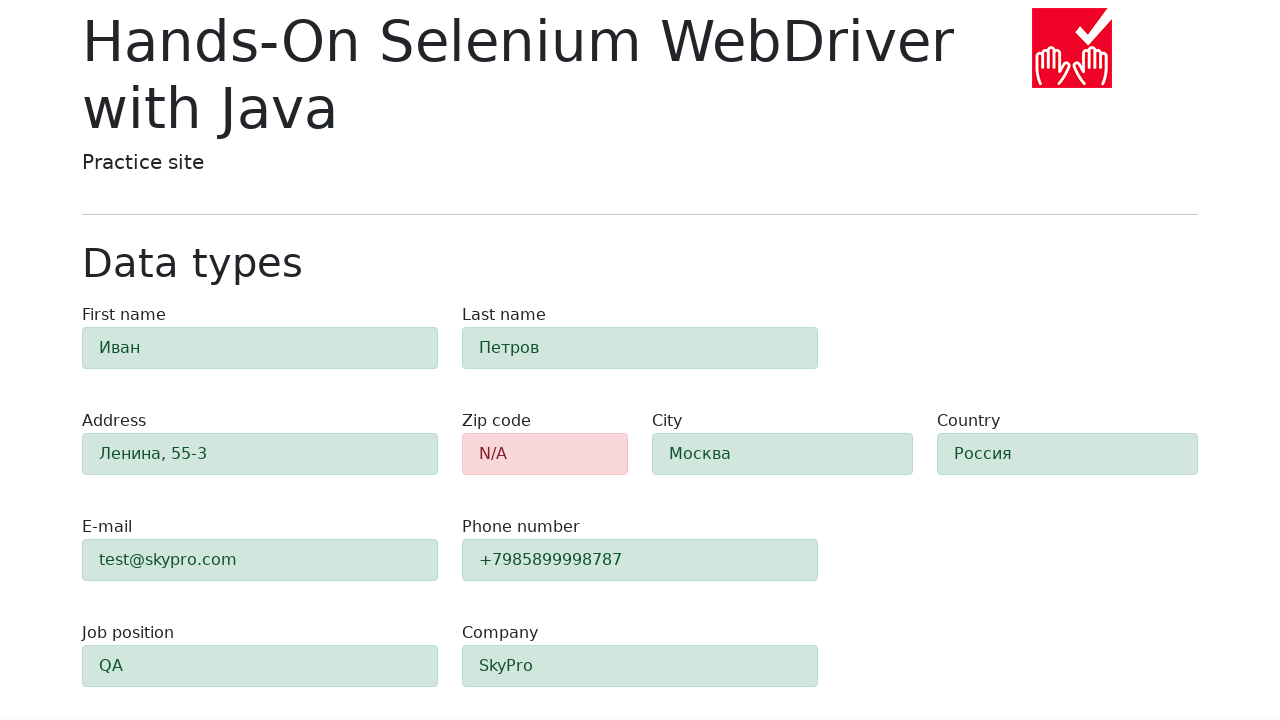

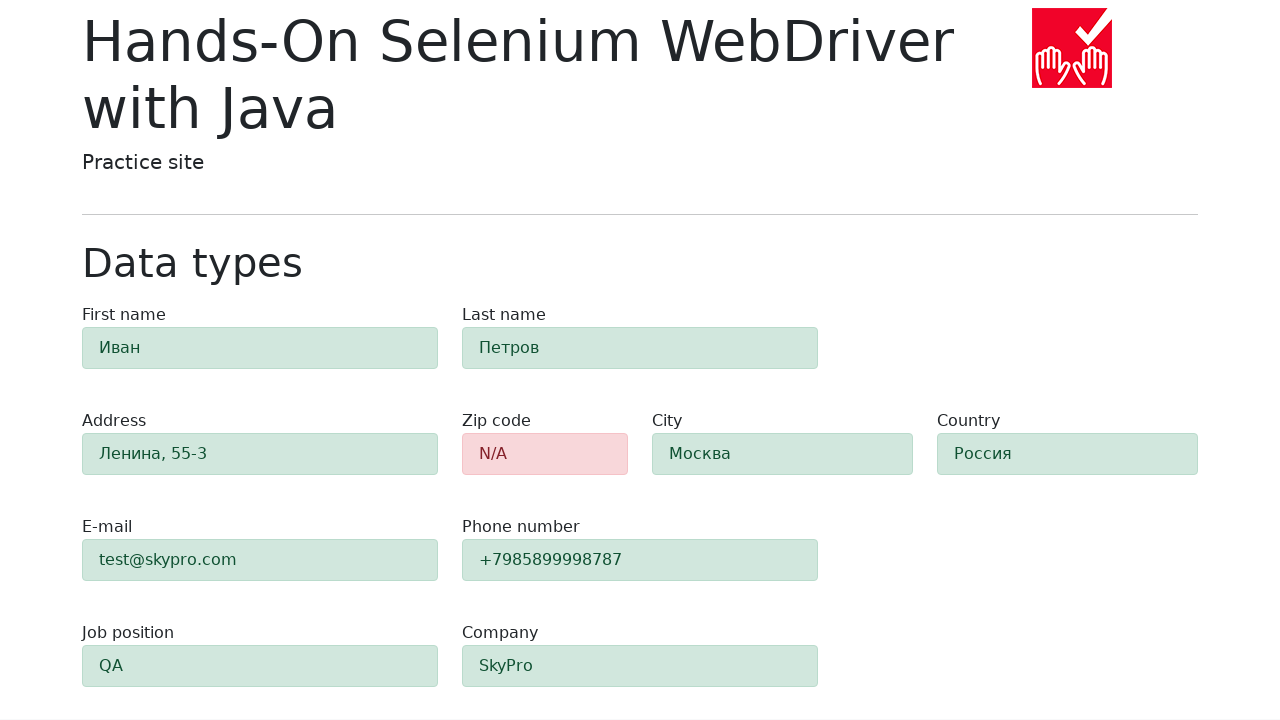